Demonstrates injecting jQuery Growl notifications into a webpage by loading jQuery (if not present), jQuery Growl library and styles, then displaying various notification messages (plain, error, notice, warning).

Starting URL: http://the-internet.herokuapp.com

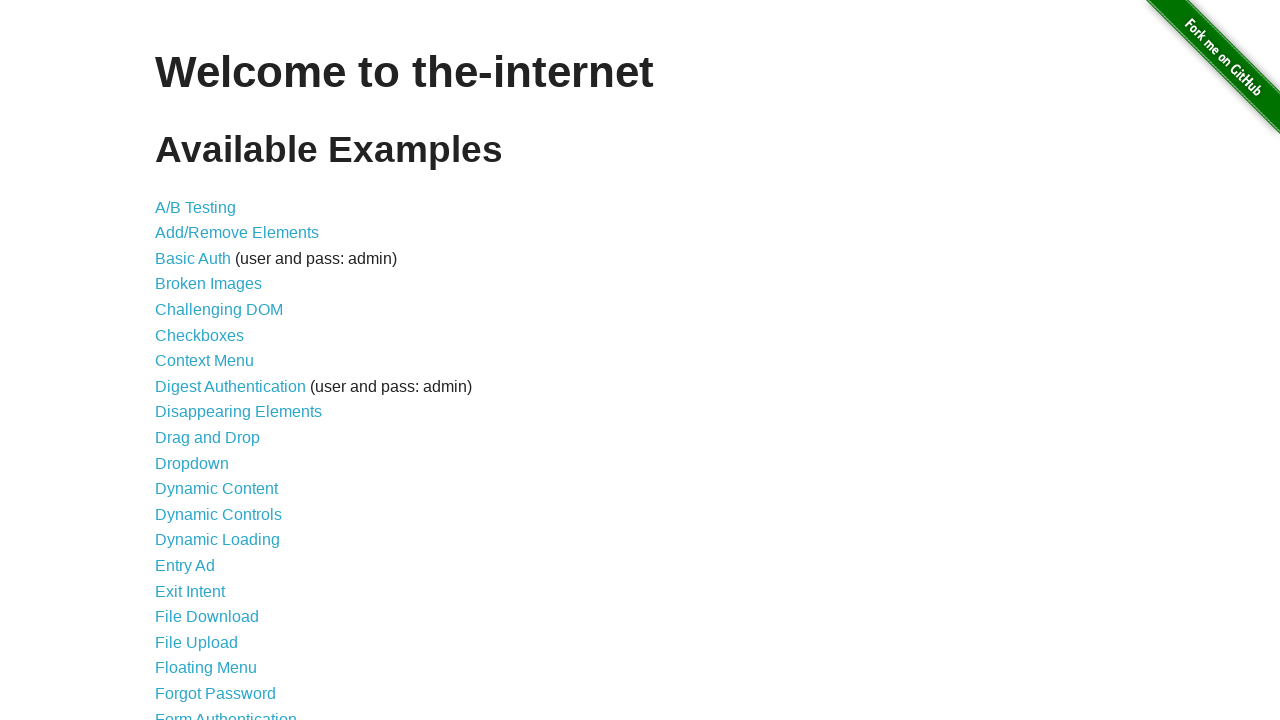

Injected jQuery library into the page
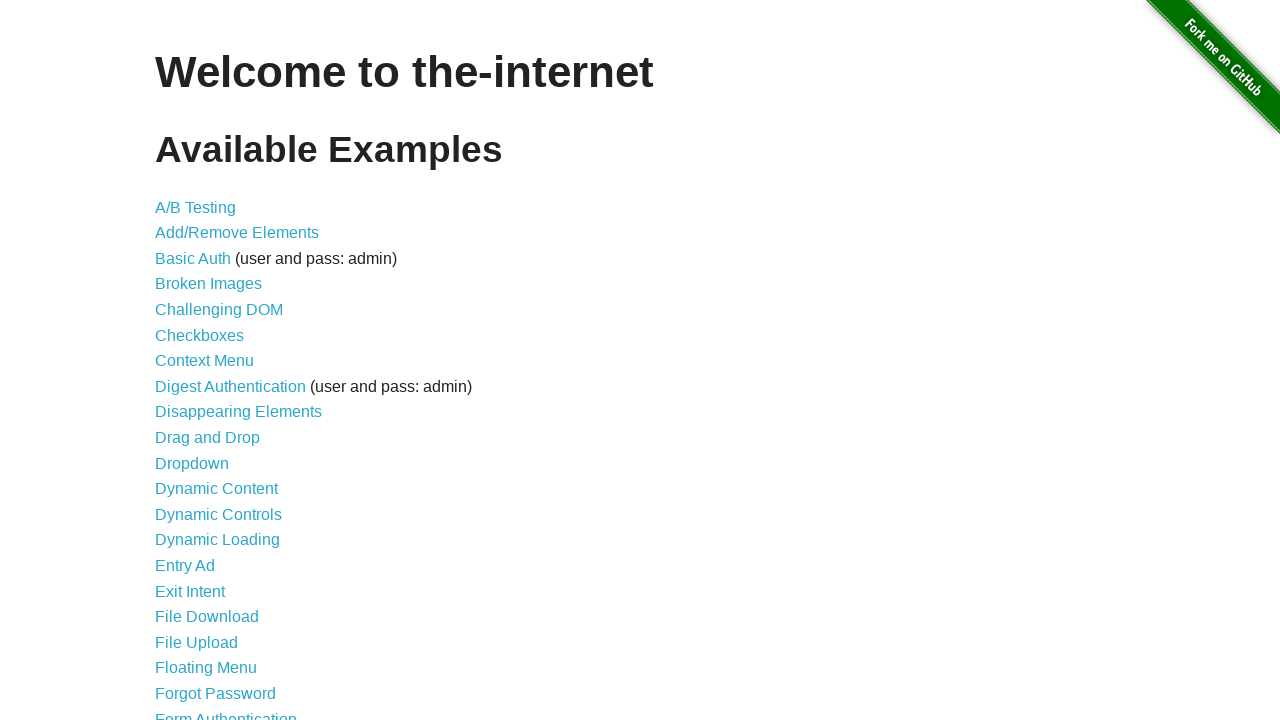

jQuery library loaded successfully
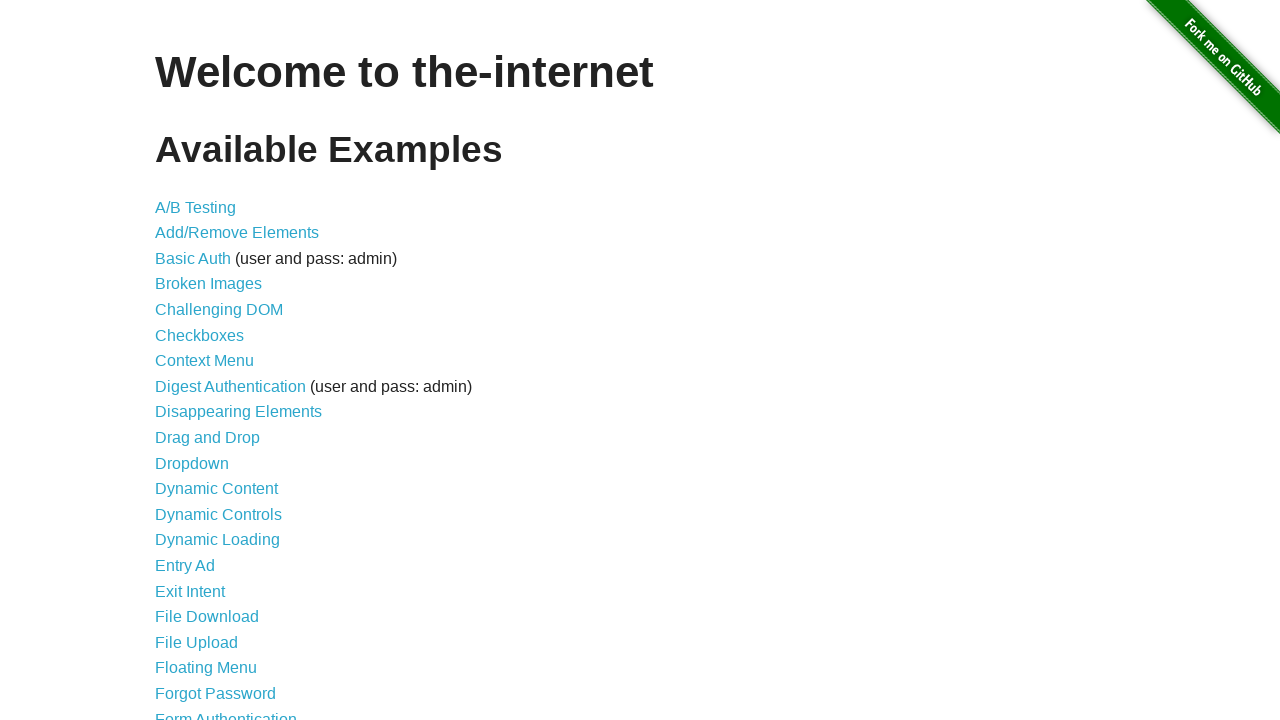

jQuery Growl library script loaded
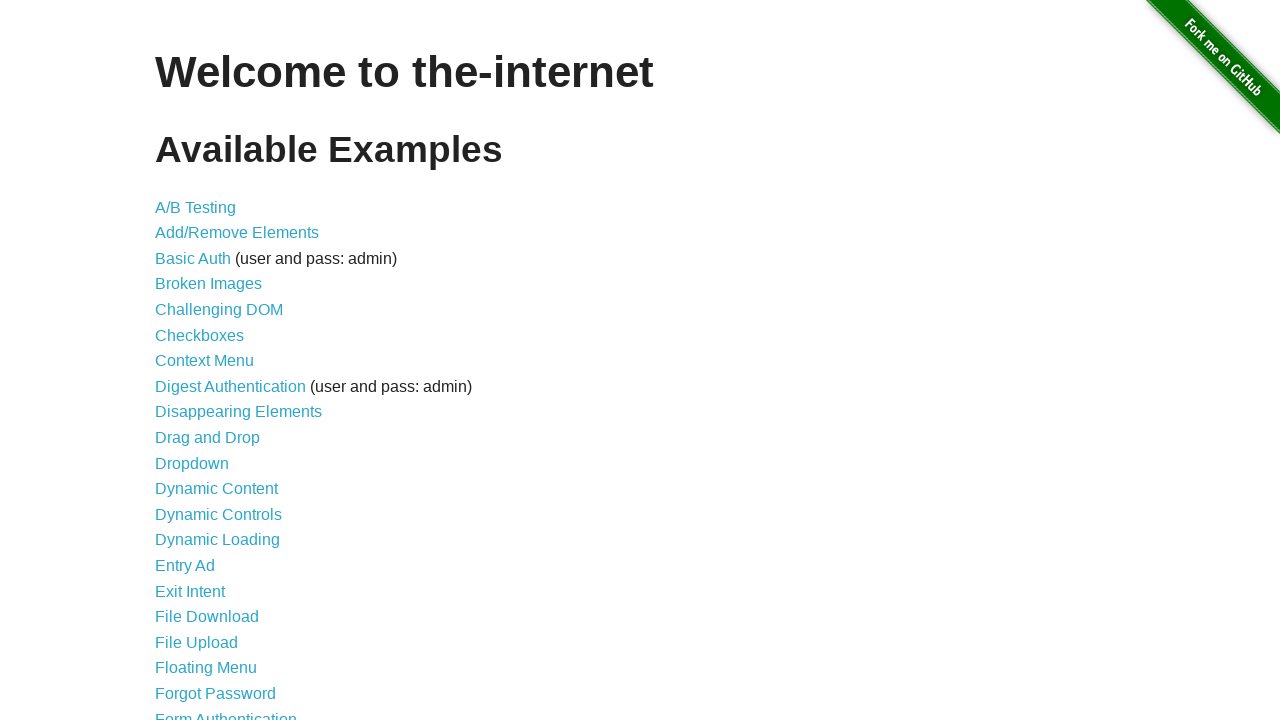

jQuery Growl CSS styles added to page
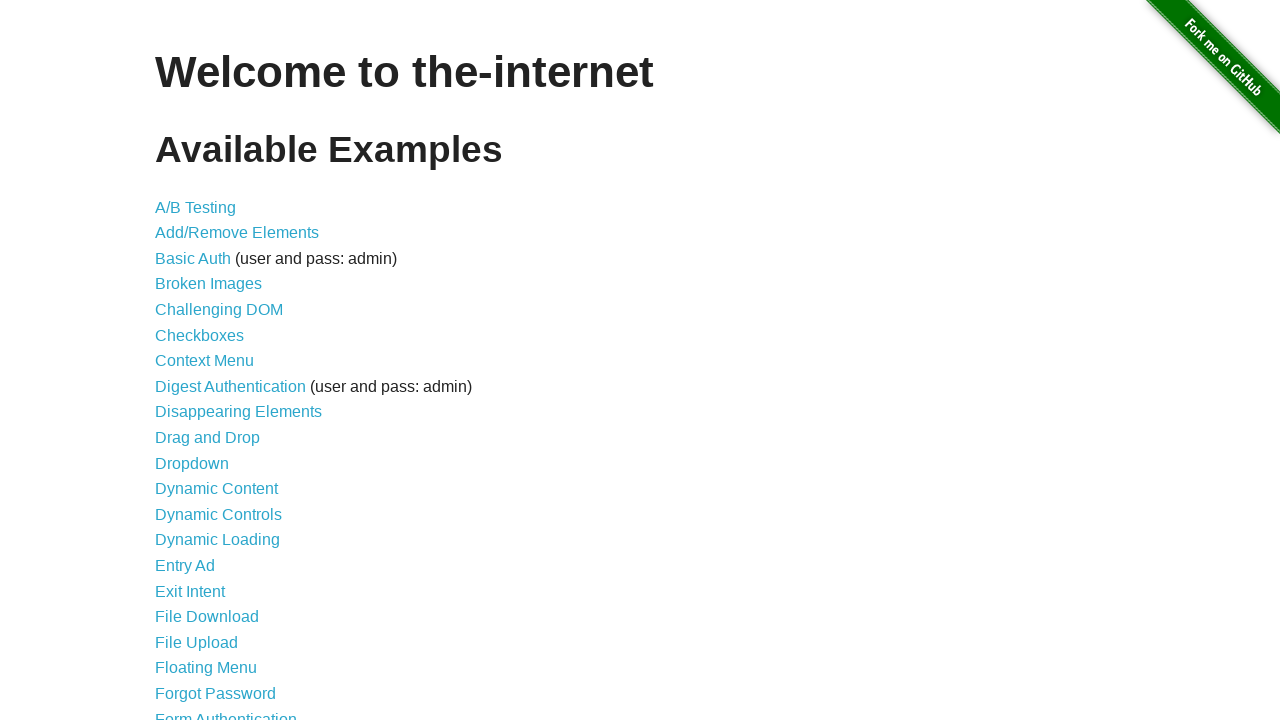

jQuery Growl plugin initialized and ready
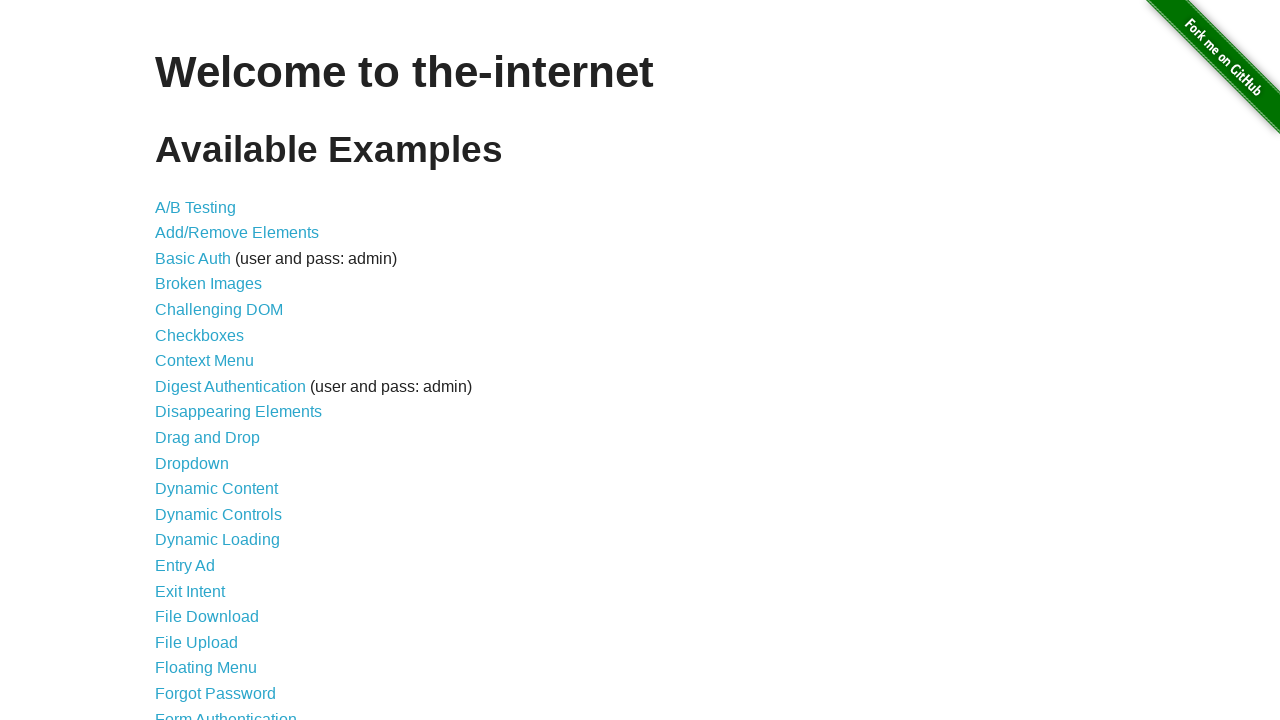

Displayed plain Growl notification with title 'GET' and message '/'
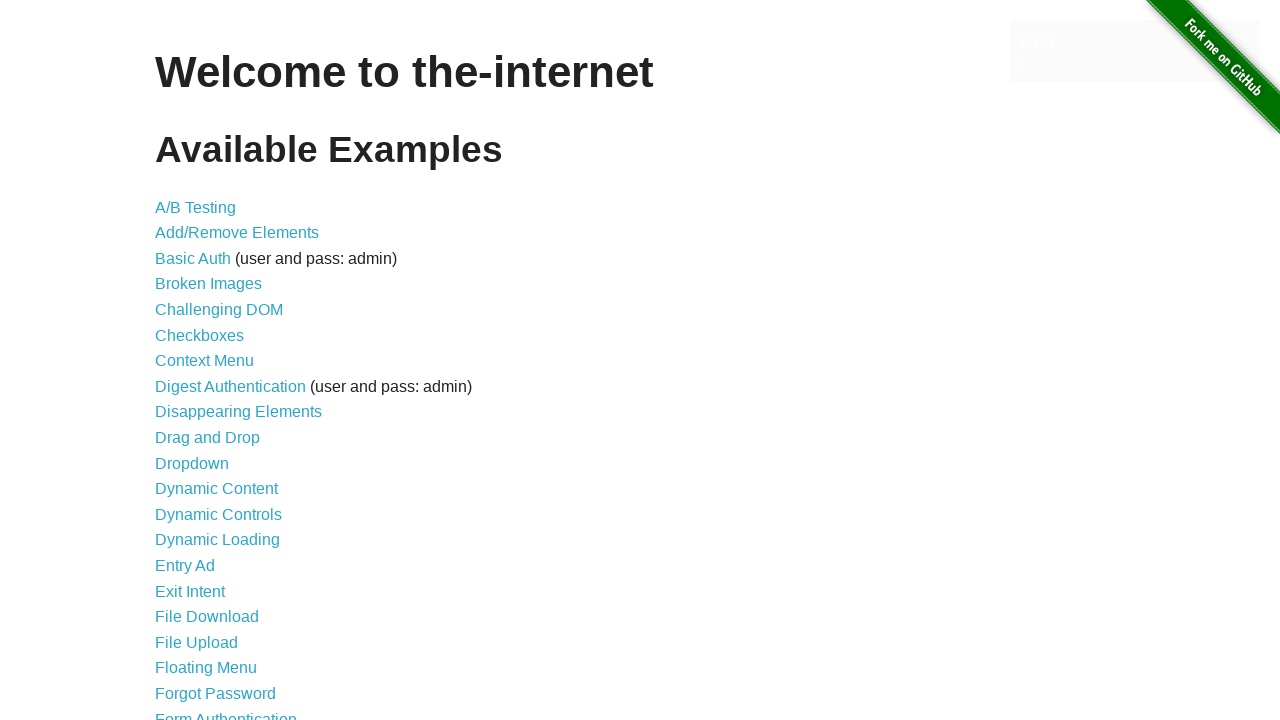

Displayed error Growl notification
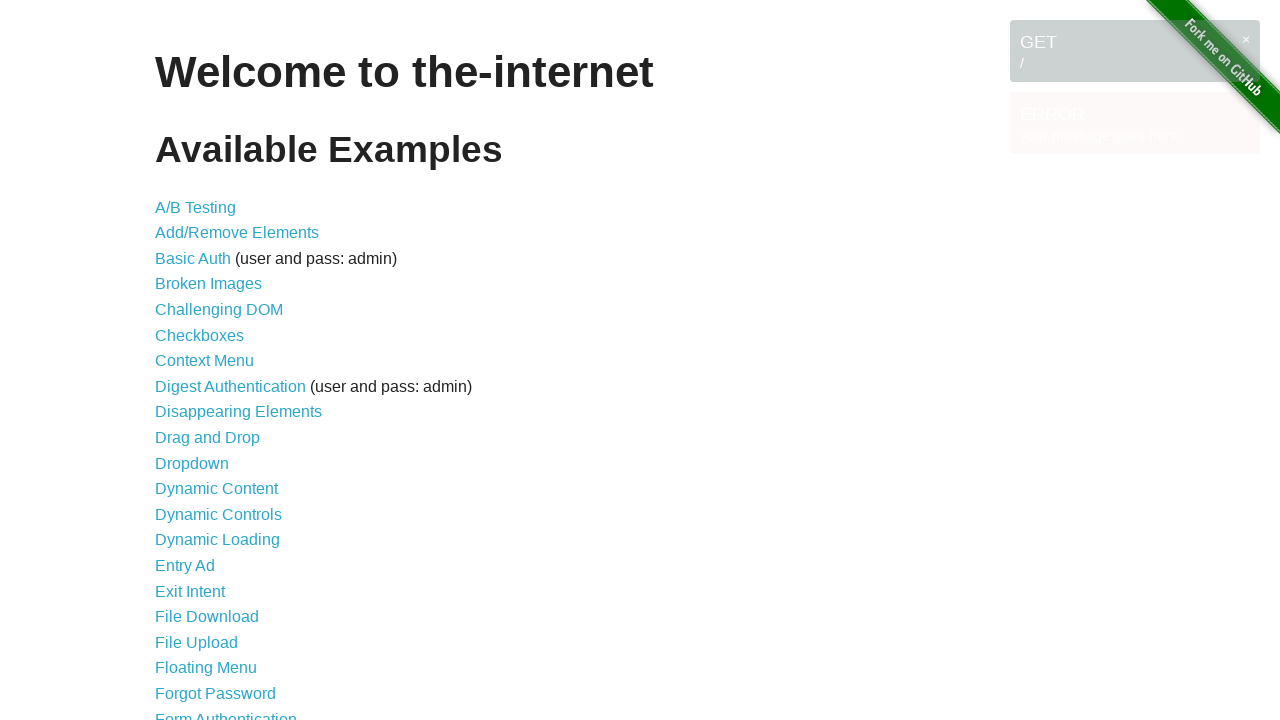

Displayed notice Growl notification
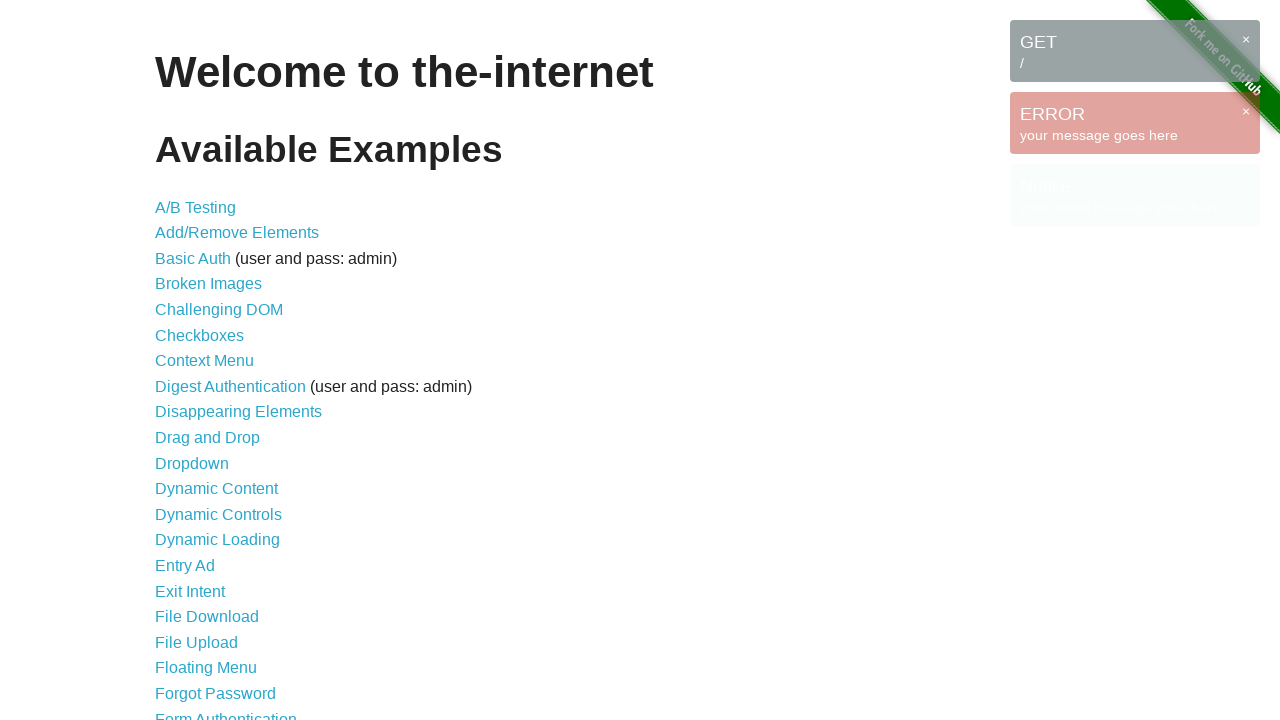

Displayed warning Growl notification
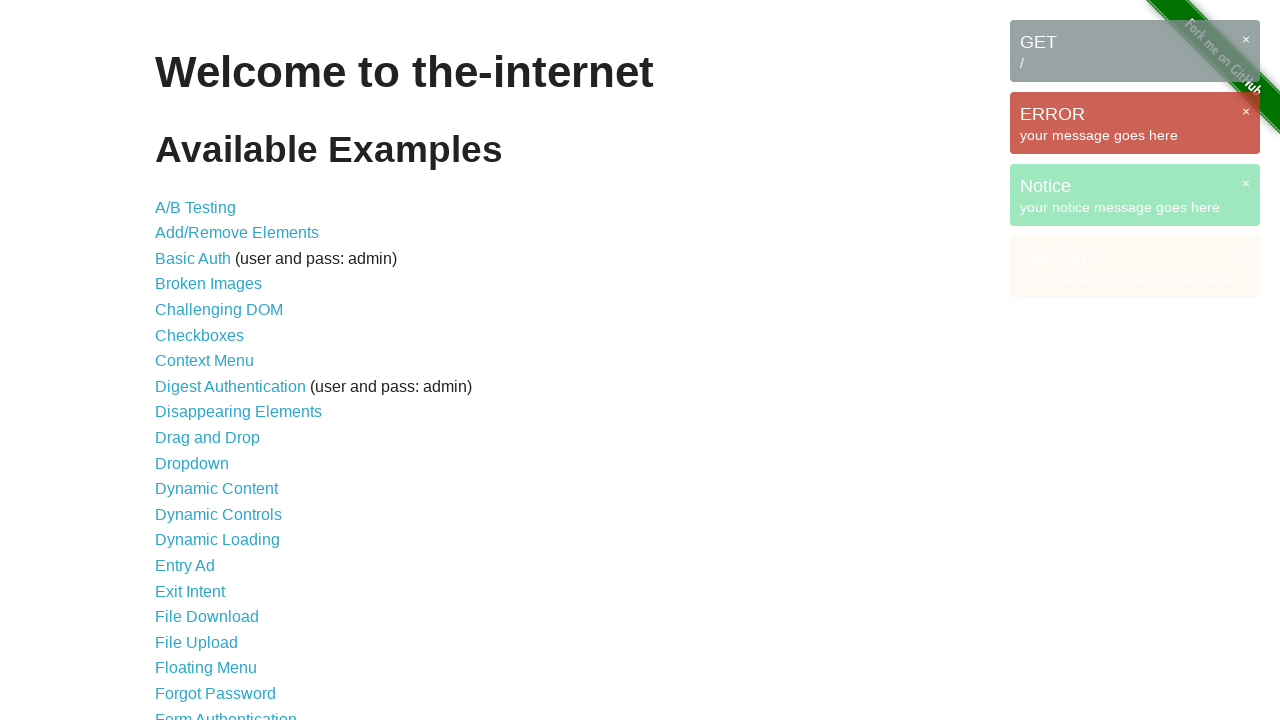

All Growl notification messages are visible on the page
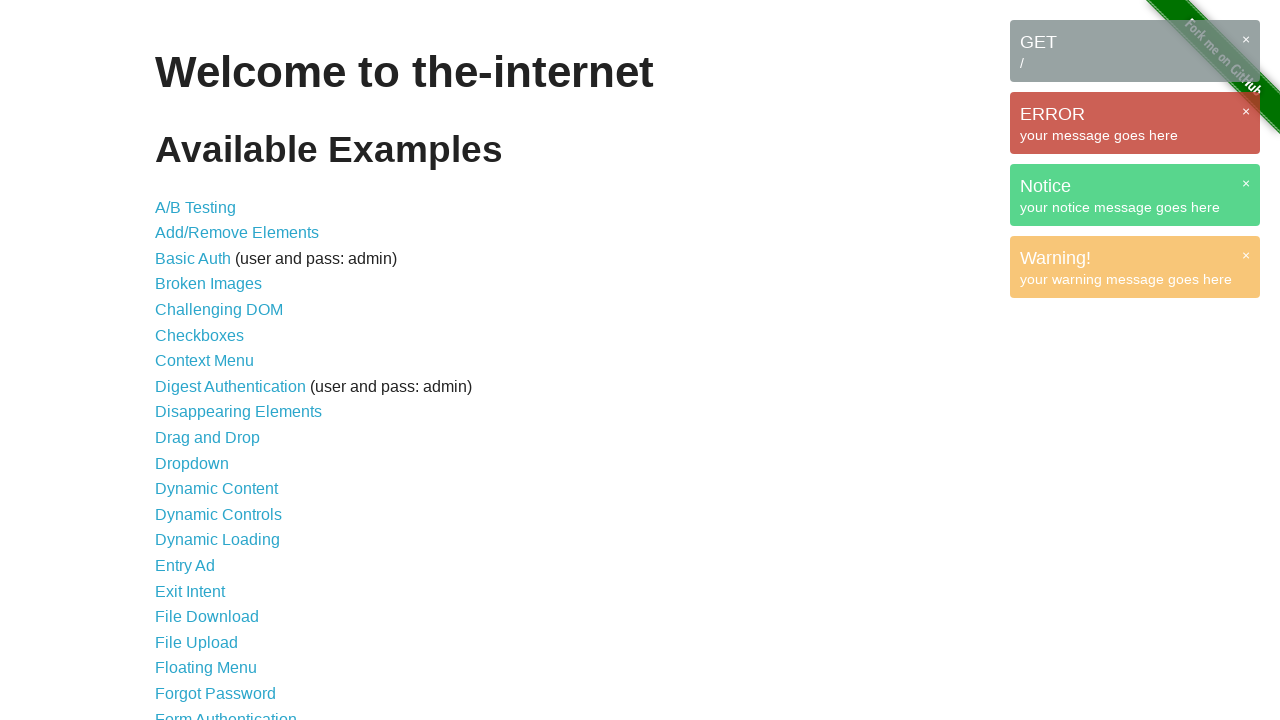

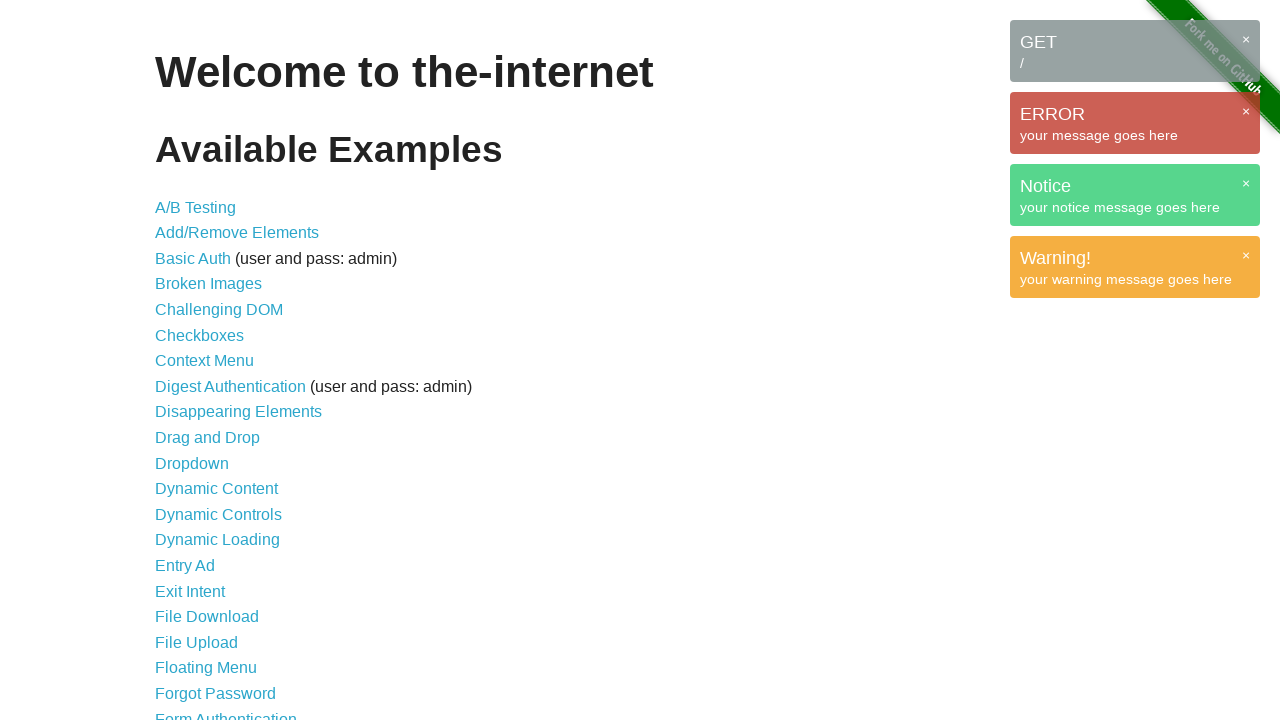